Simple navigation test that loads the Execute Automation website homepage

Starting URL: https://executeautomation.com

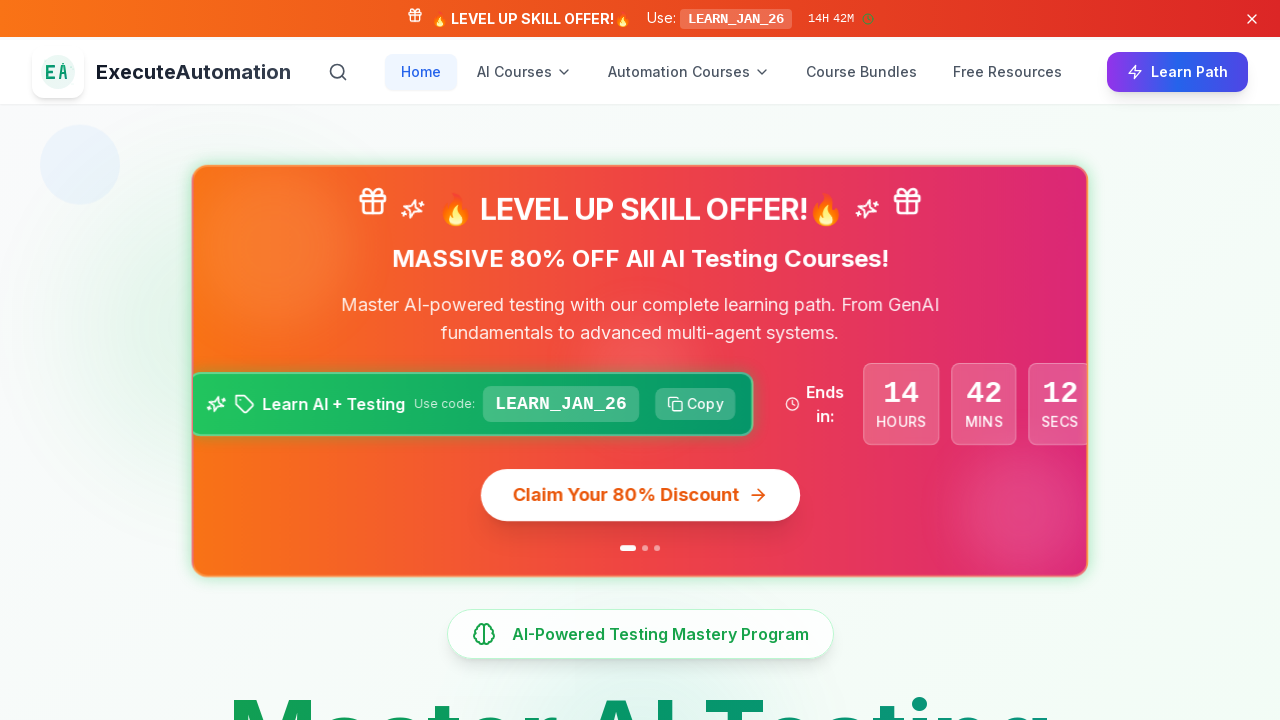

Execute Automation homepage loaded successfully - DOM content interactive
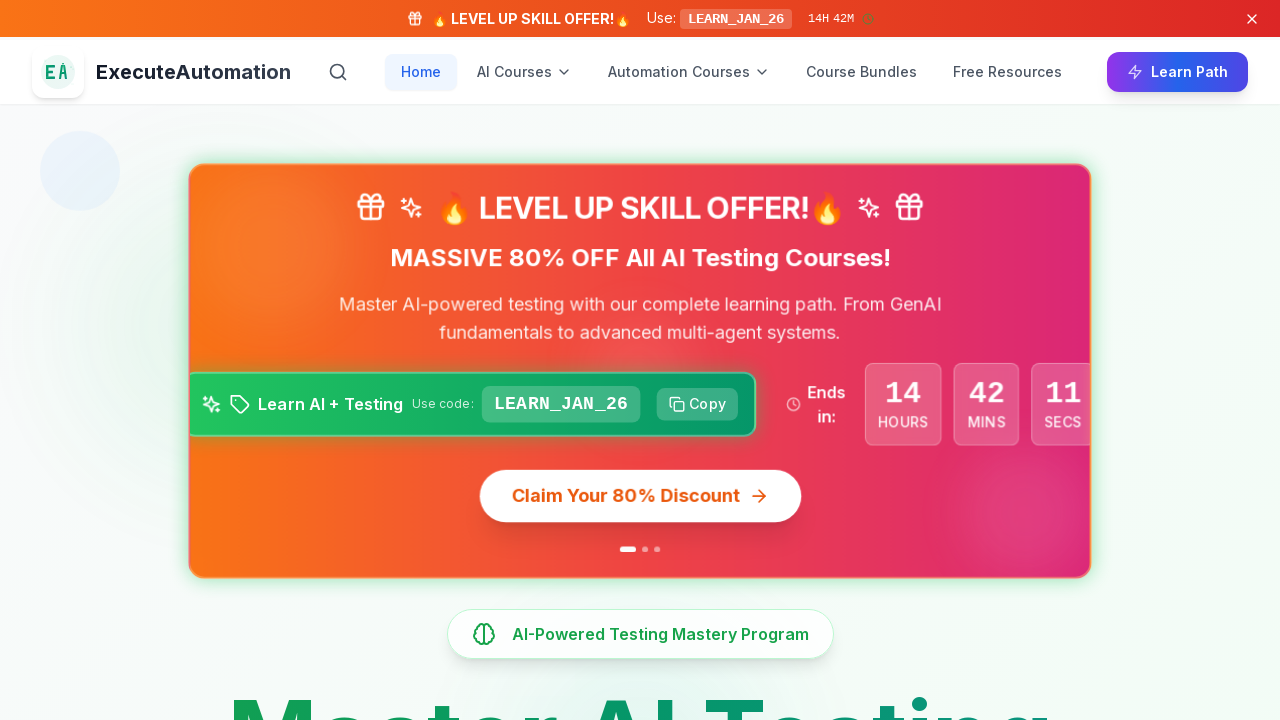

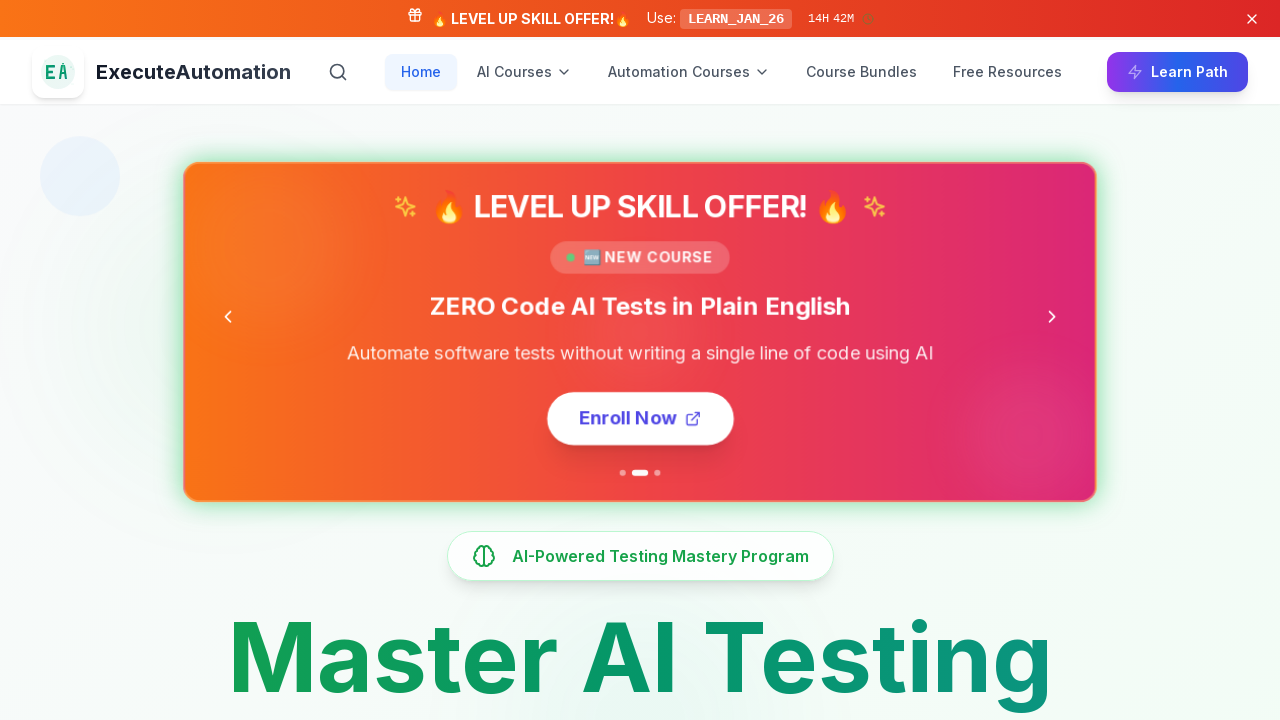